Navigates to the Cestar College website and retrieves the page title to verify it loaded correctly

Starting URL: http://www.cestarcollege.com/

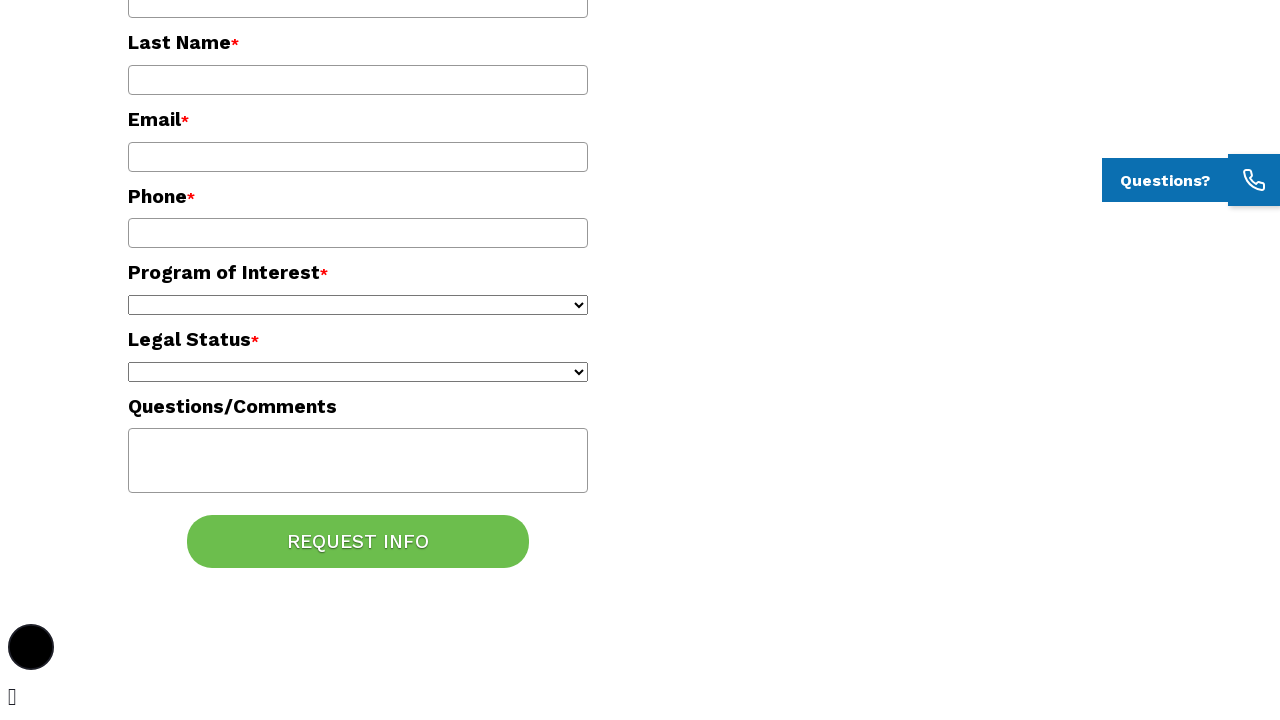

Navigated to Cestar College website
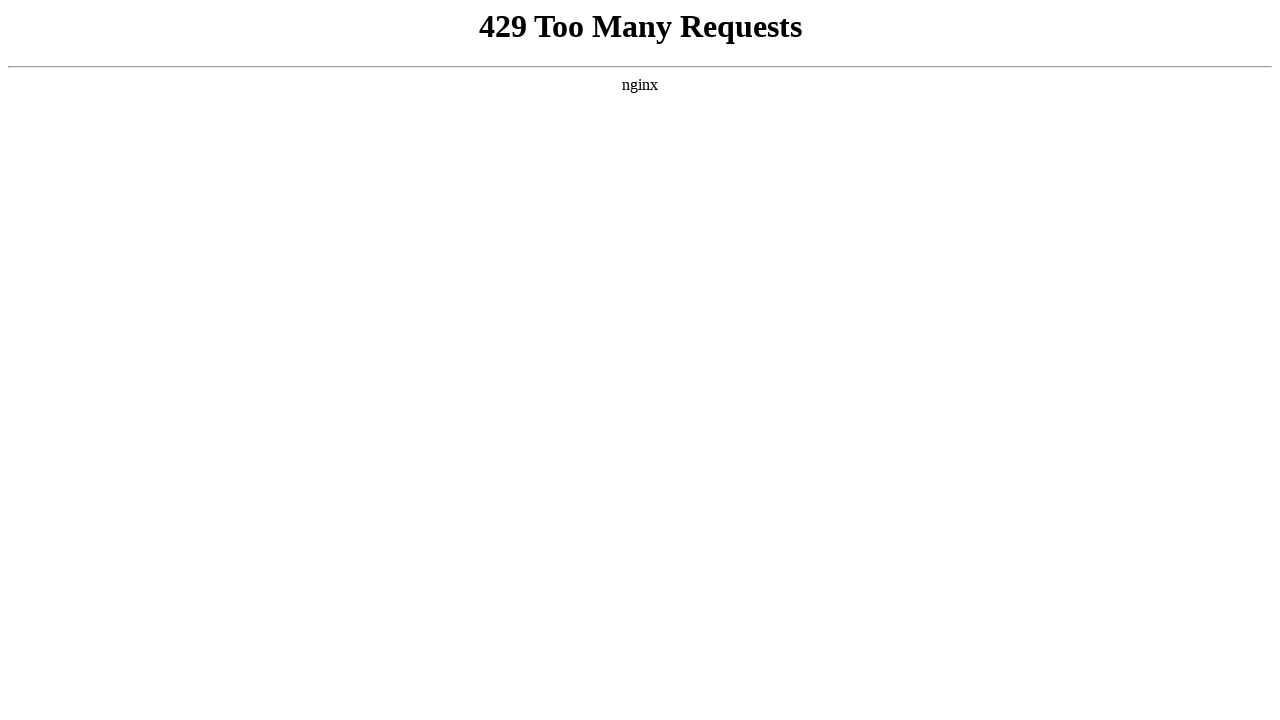

Page DOM content loaded
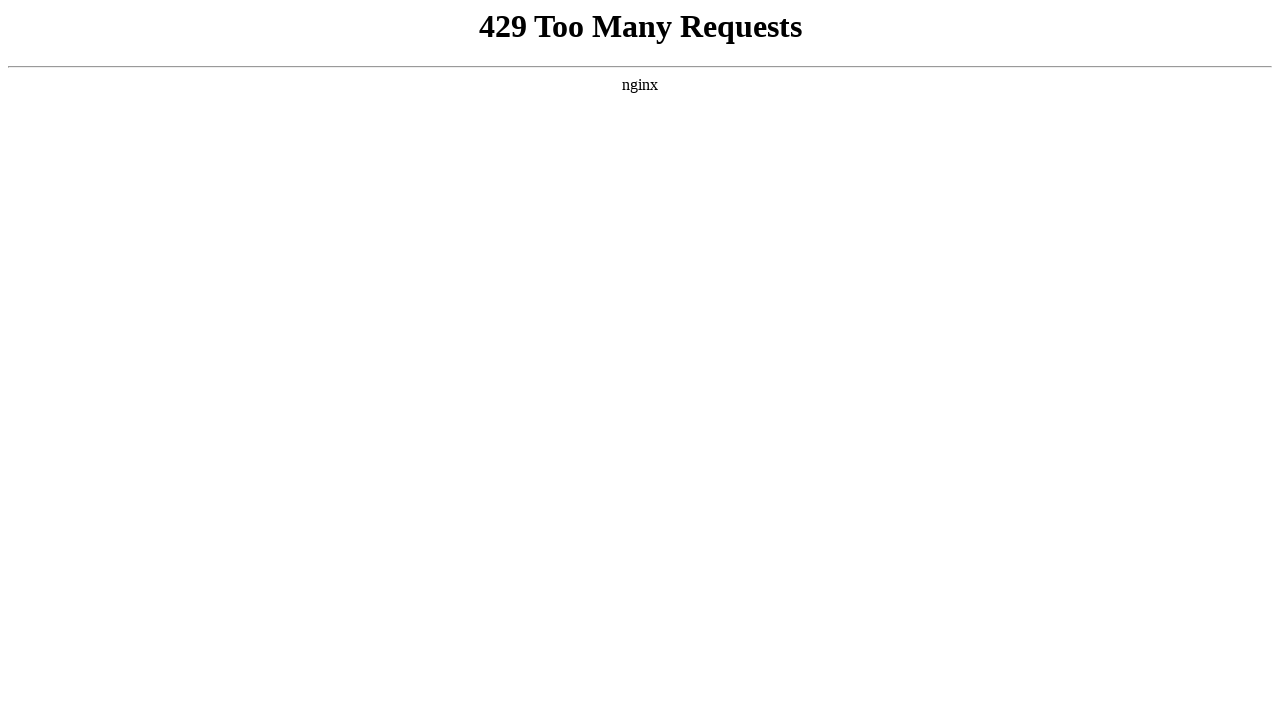

Retrieved page title: 429 Too Many Requests
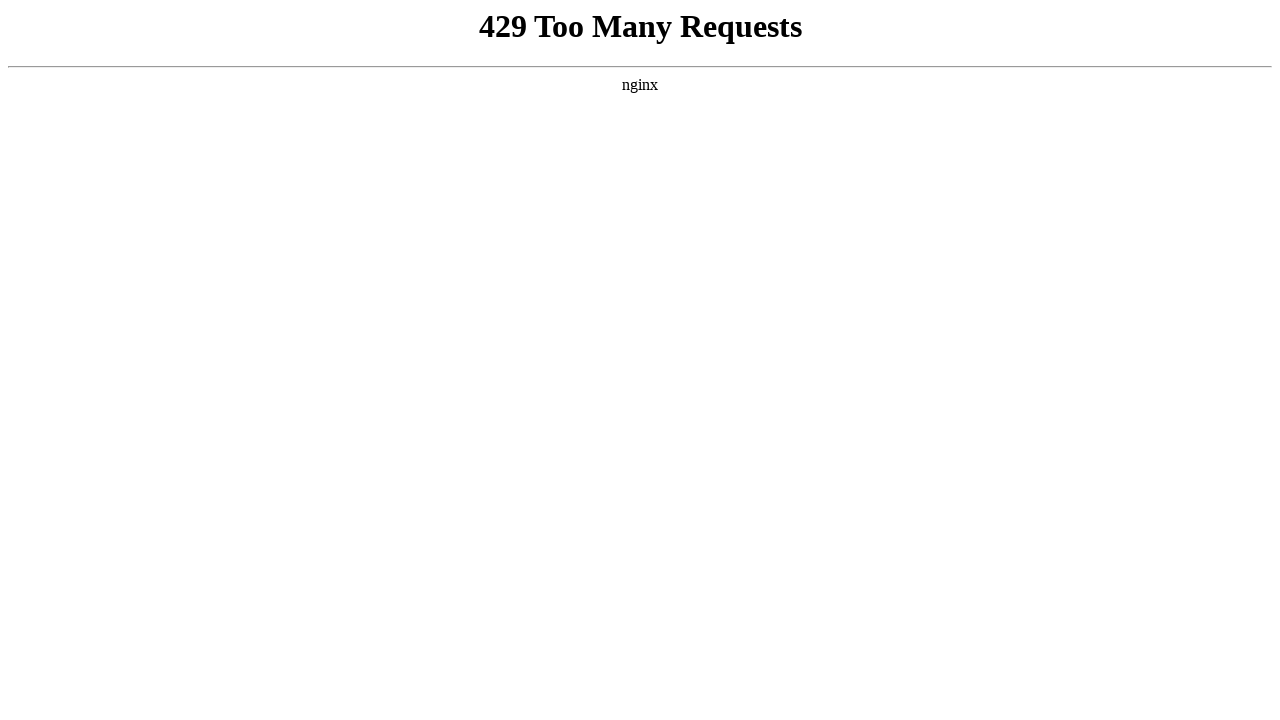

Page title verification failed
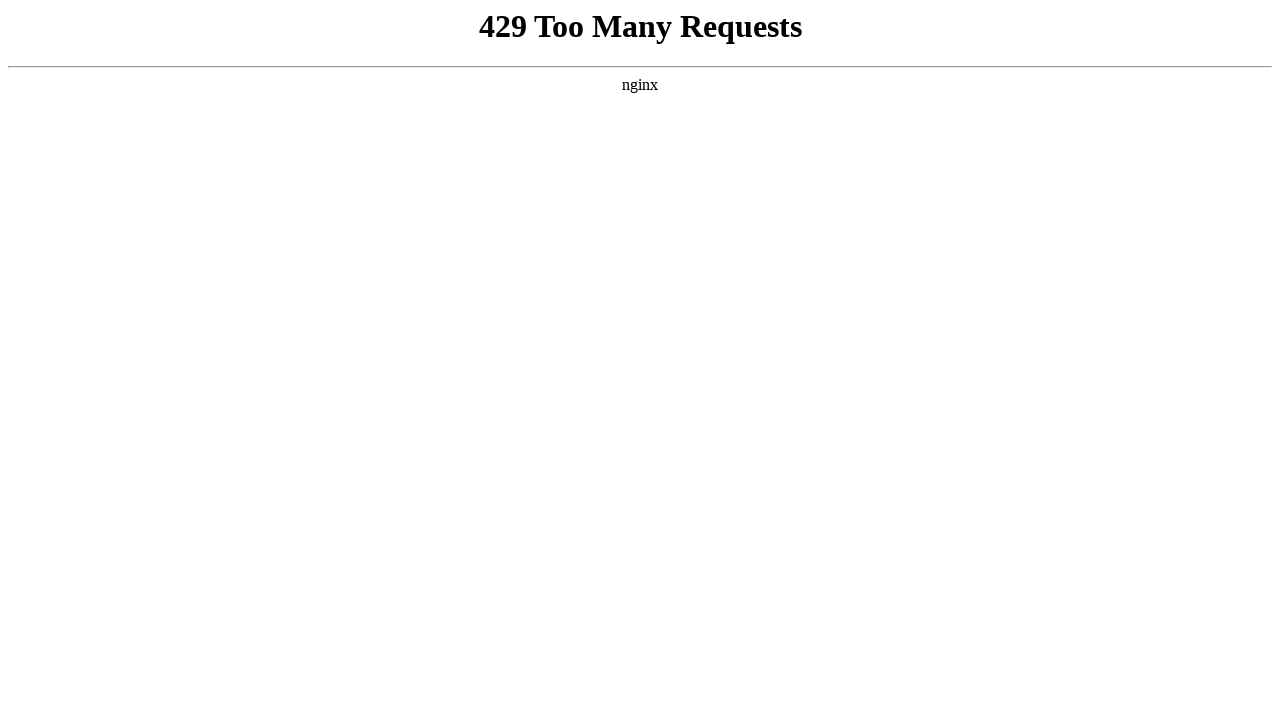

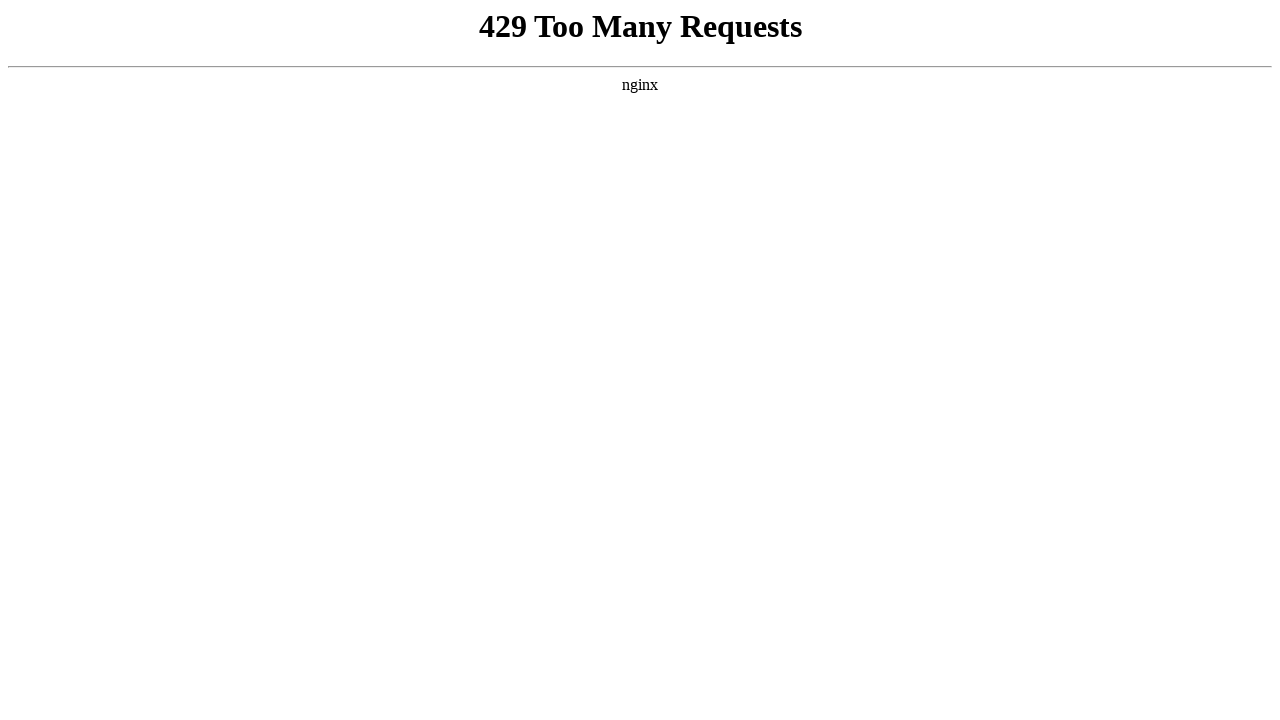